Tests sending a SPACE key press to an input element and verifies the page displays the correct key that was pressed

Starting URL: http://the-internet.herokuapp.com/key_presses

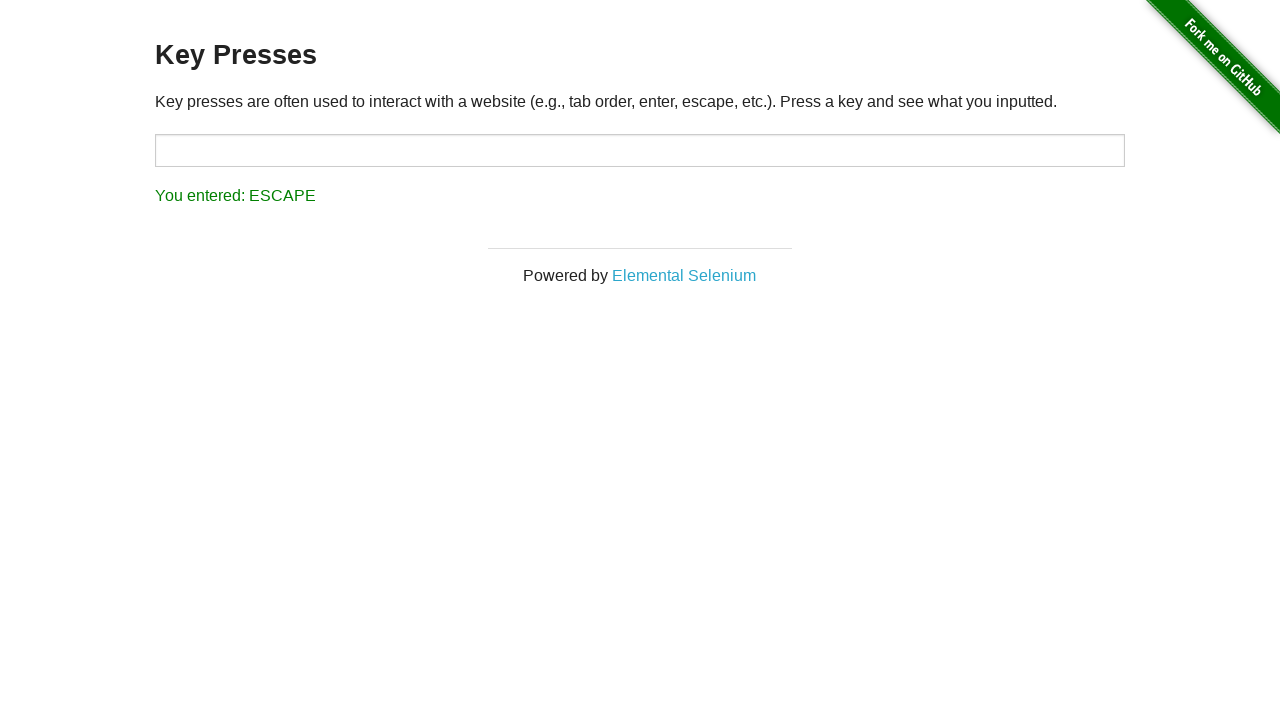

Pressed SPACE key on target input element on #target
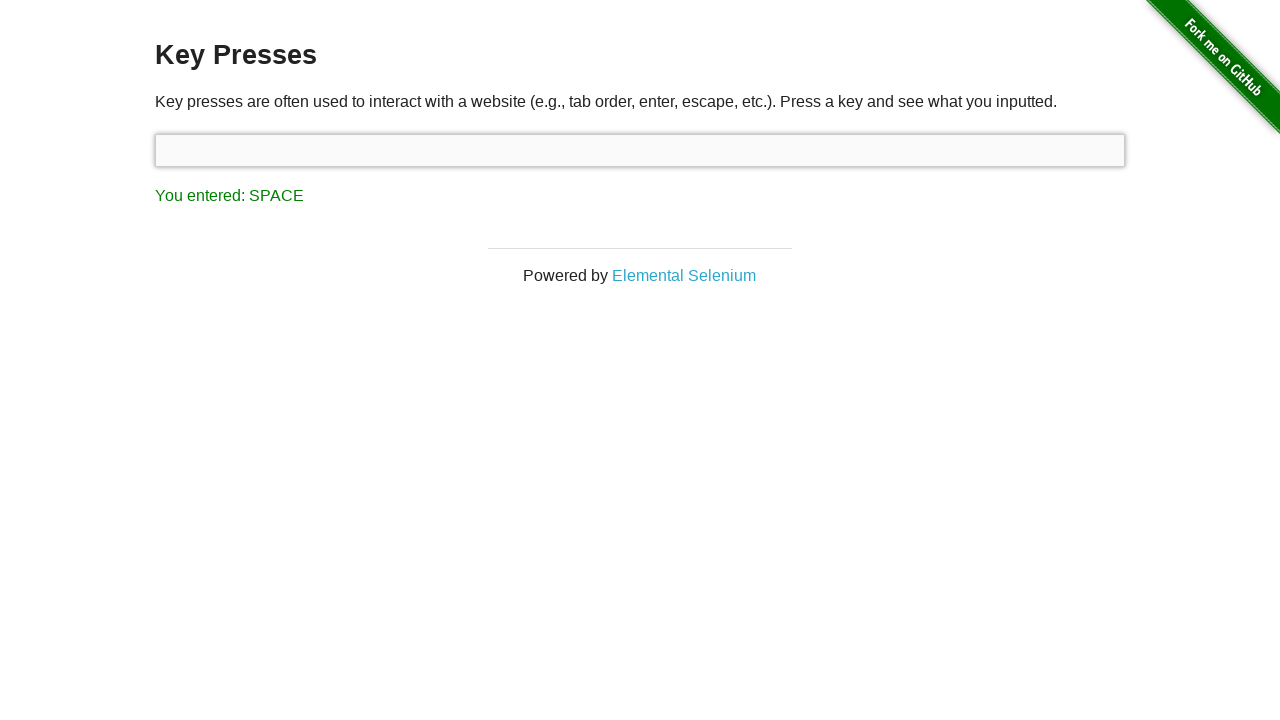

Result element loaded after SPACE key press
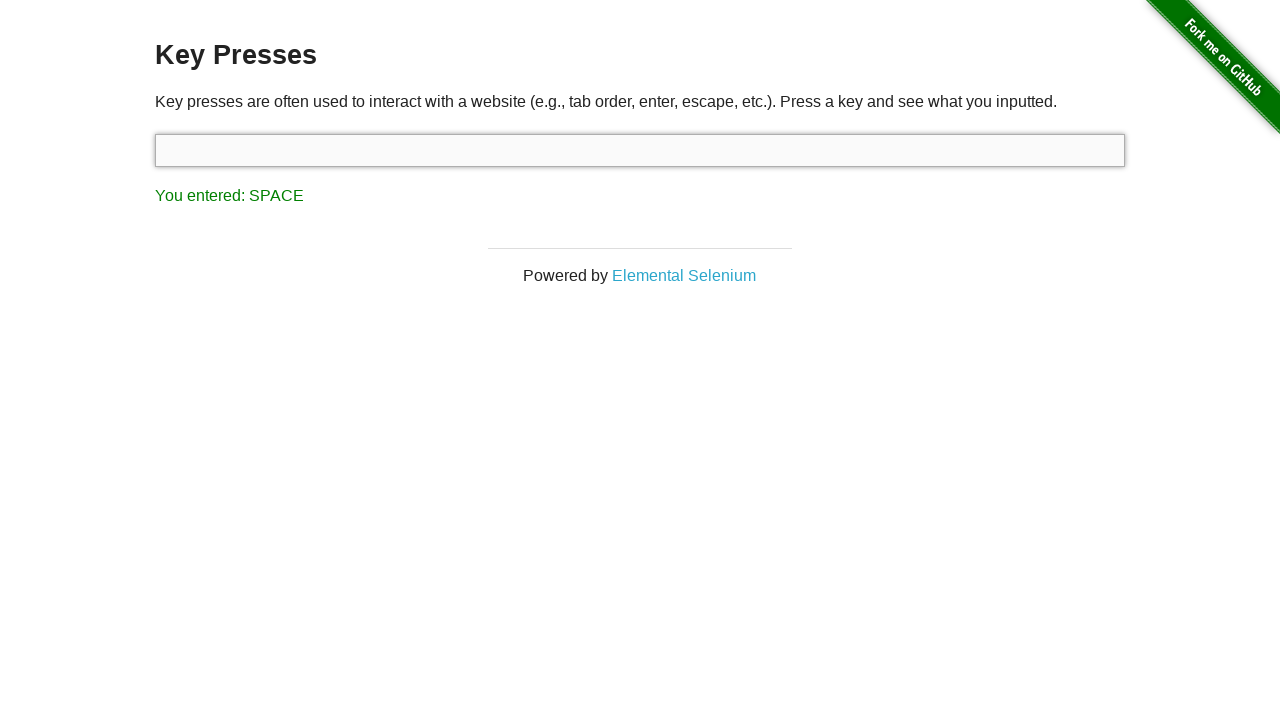

Retrieved result text from result element
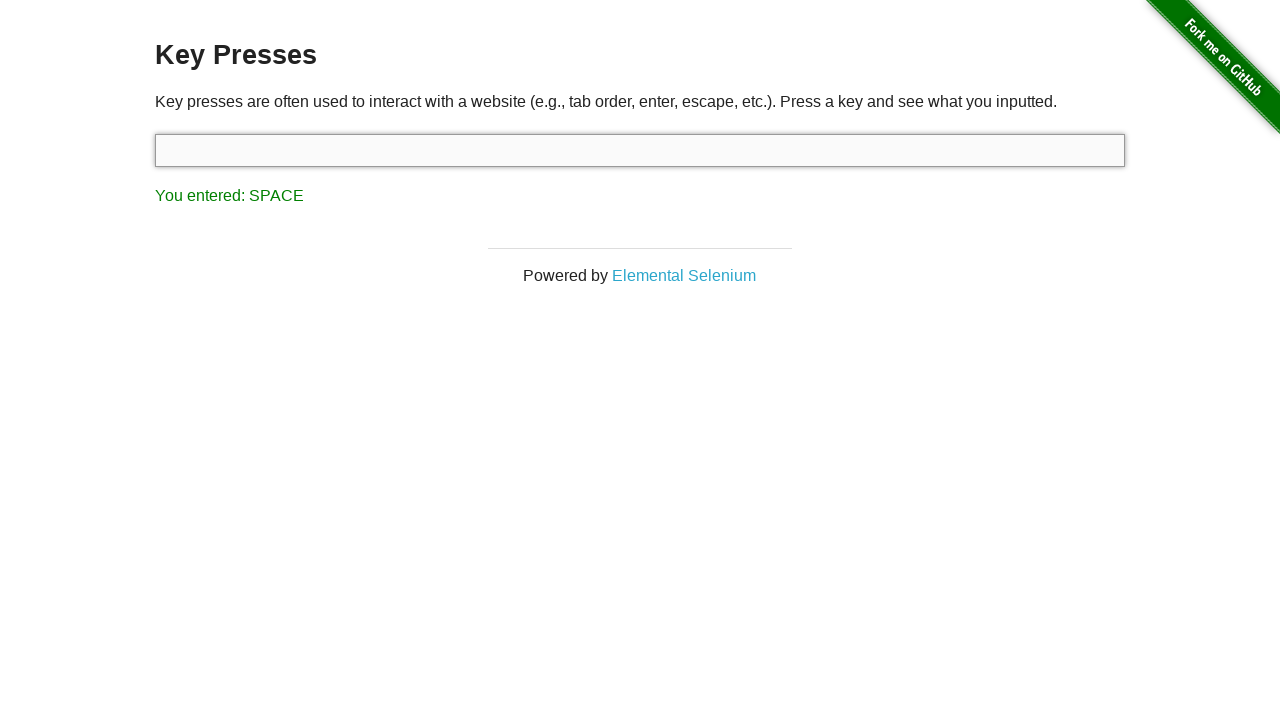

Verified result text correctly displays 'You entered: SPACE'
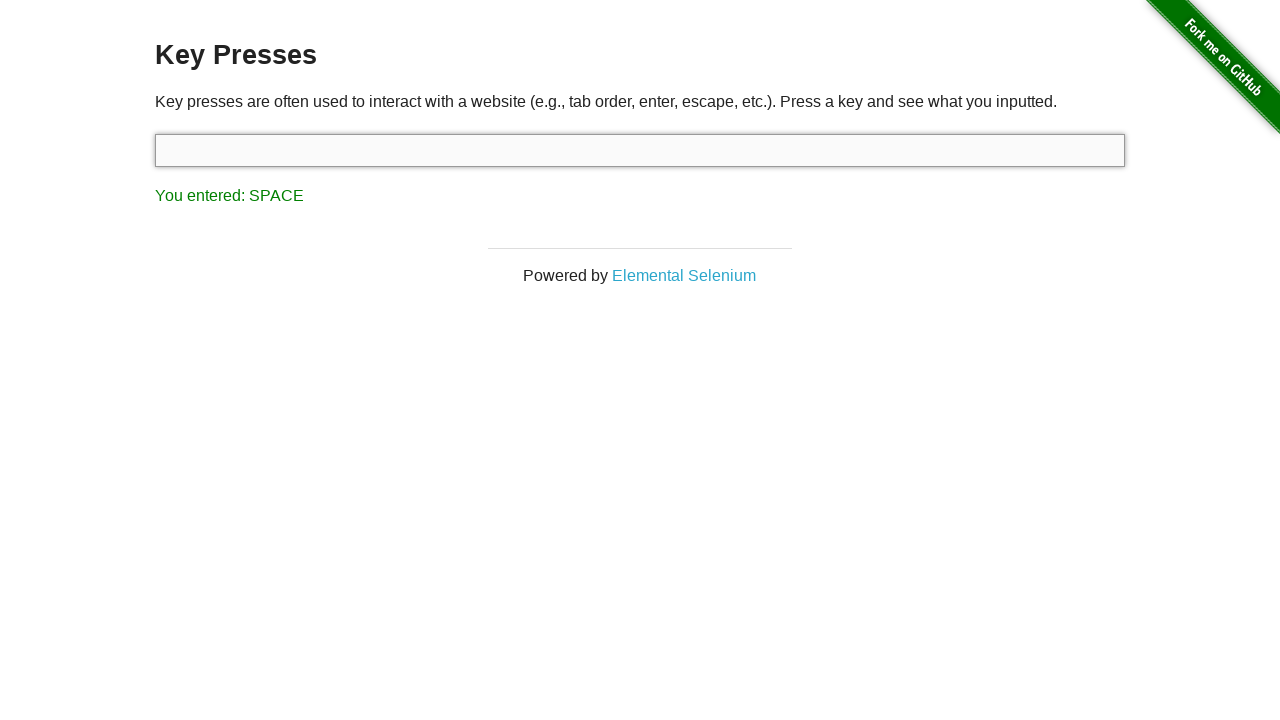

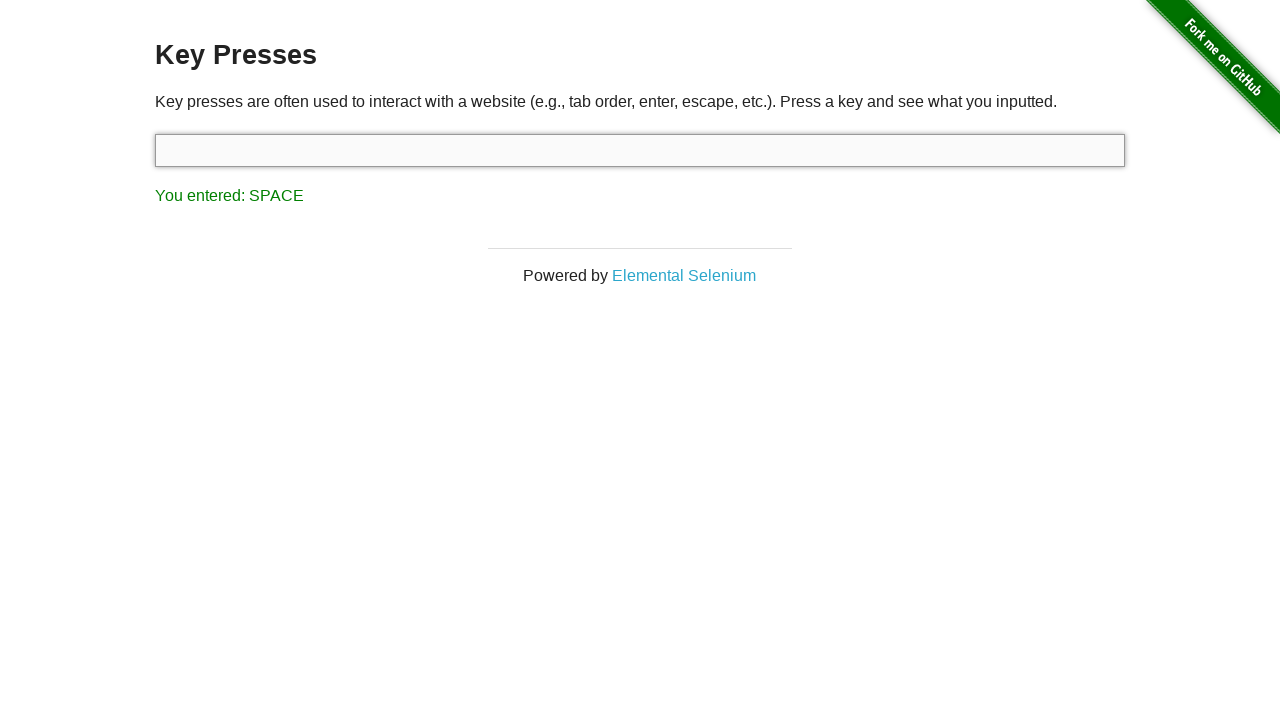